Tests adding a single sticker to the shopping cart and verifies the cart displays 1 item with the correct total price of 5.5

Starting URL: https://stickerfy.herokuapp.com/

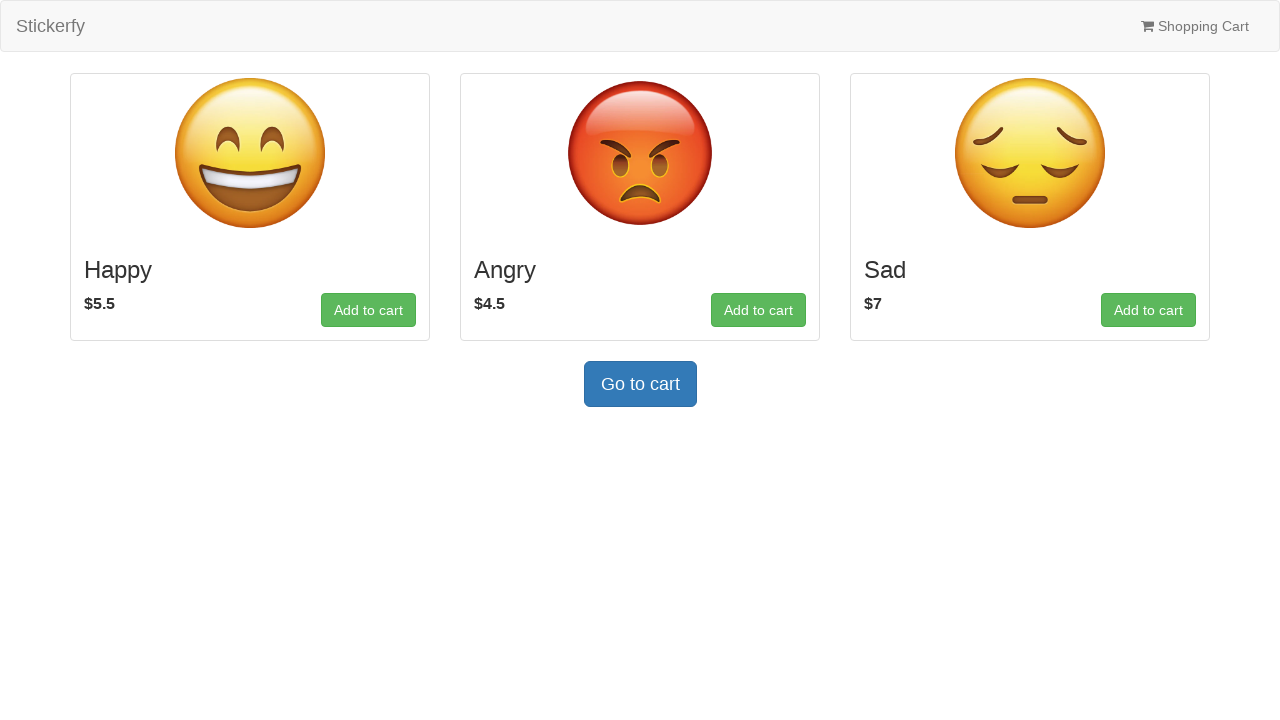

Clicked 'Add to cart' button for the first sticker at (368, 310) on internal:role=button[name="Add to cart"i] >> nth=0
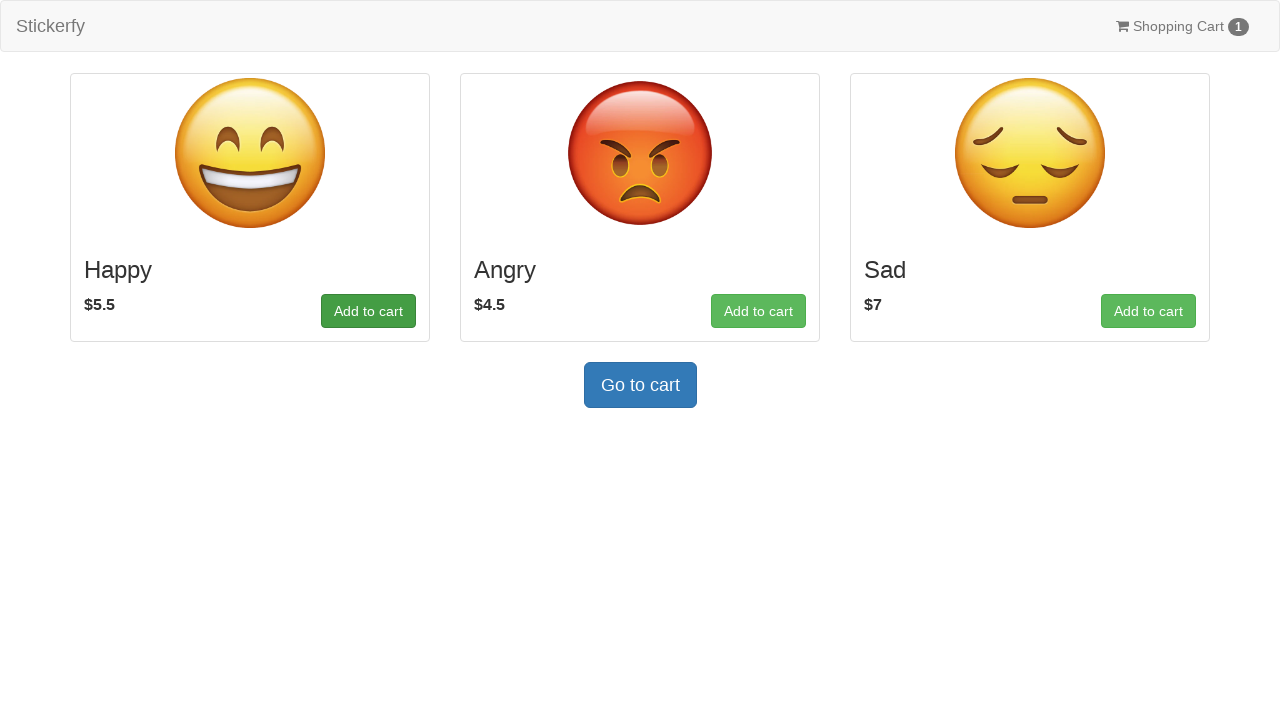

Clicked 'Shopping Cart 1' link to view cart at (1182, 26) on internal:role=link[name="Shopping Cart 1"i]
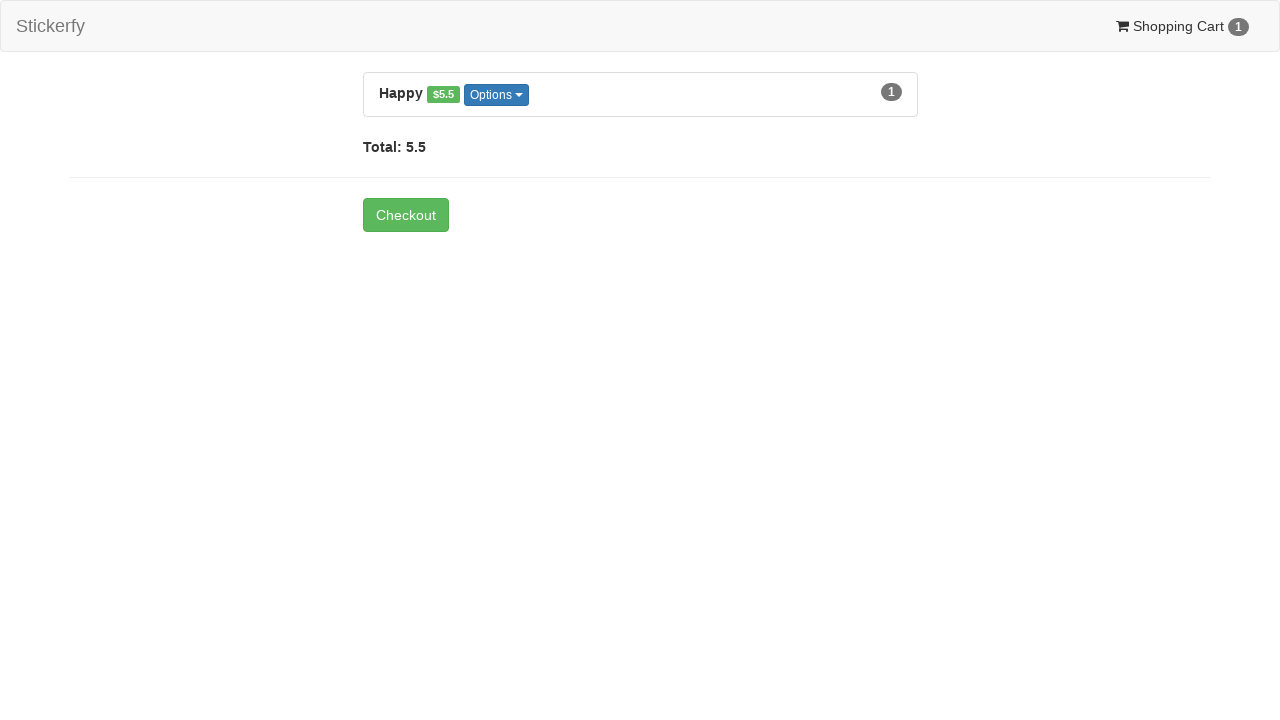

Verified cart displays 1 item
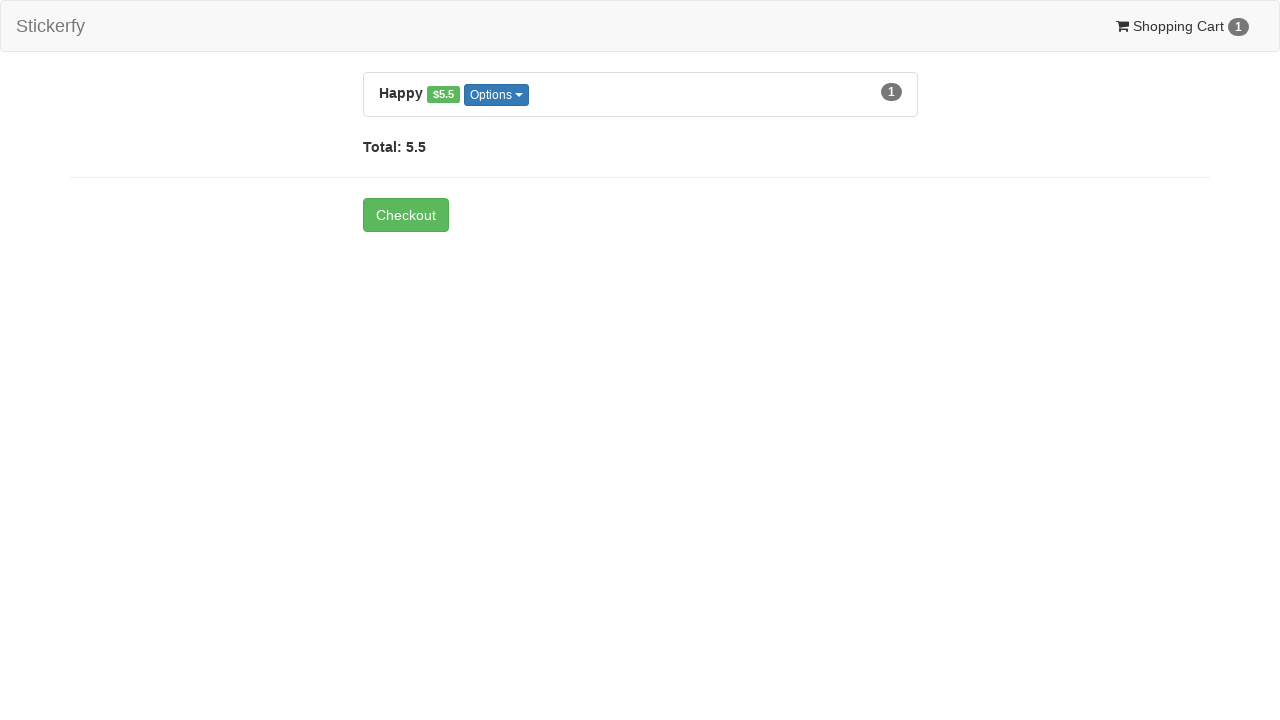

Verified total price is 5.5
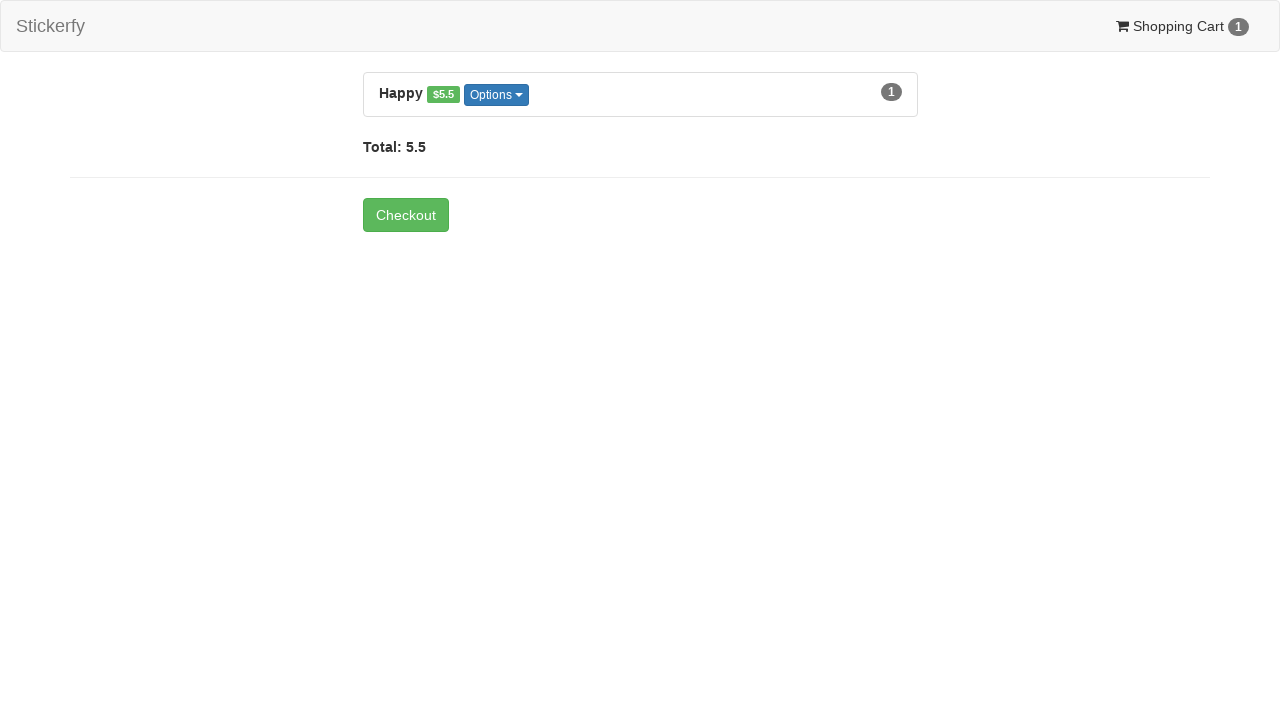

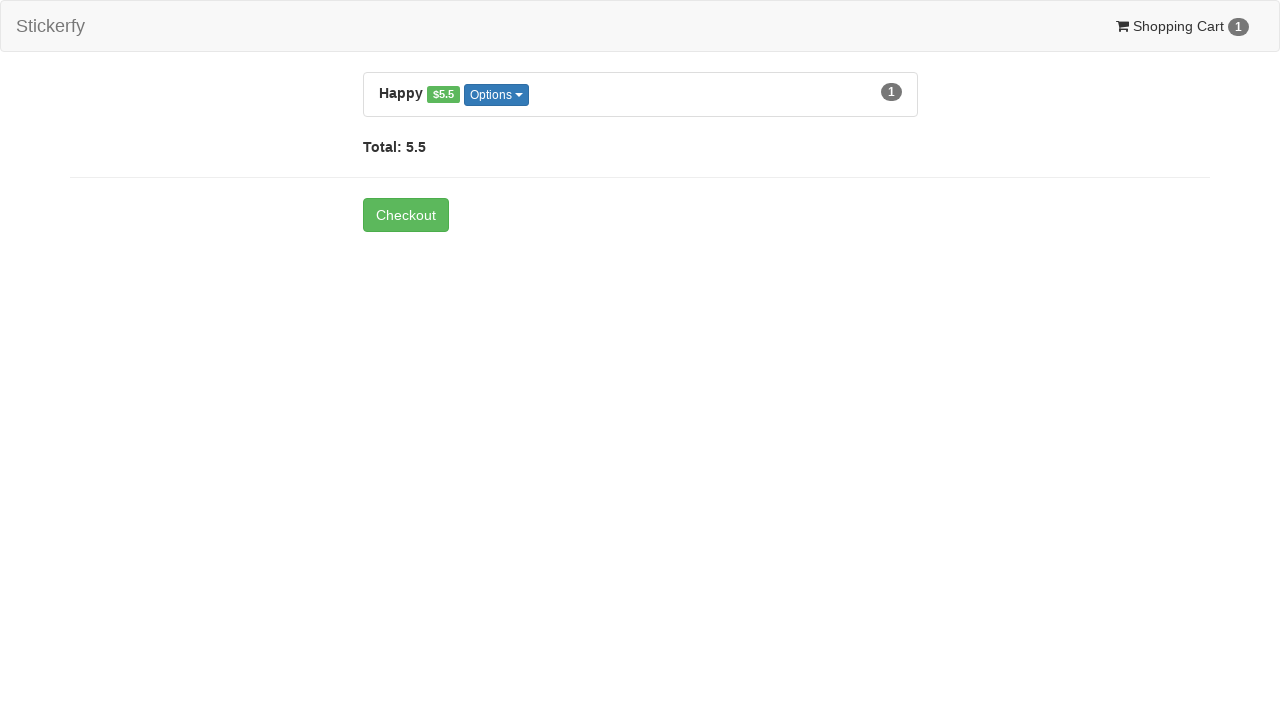